Tests browser navigation by clicking on a navigation element, then using back and forward browser controls to navigate through history

Starting URL: https://www.python.org

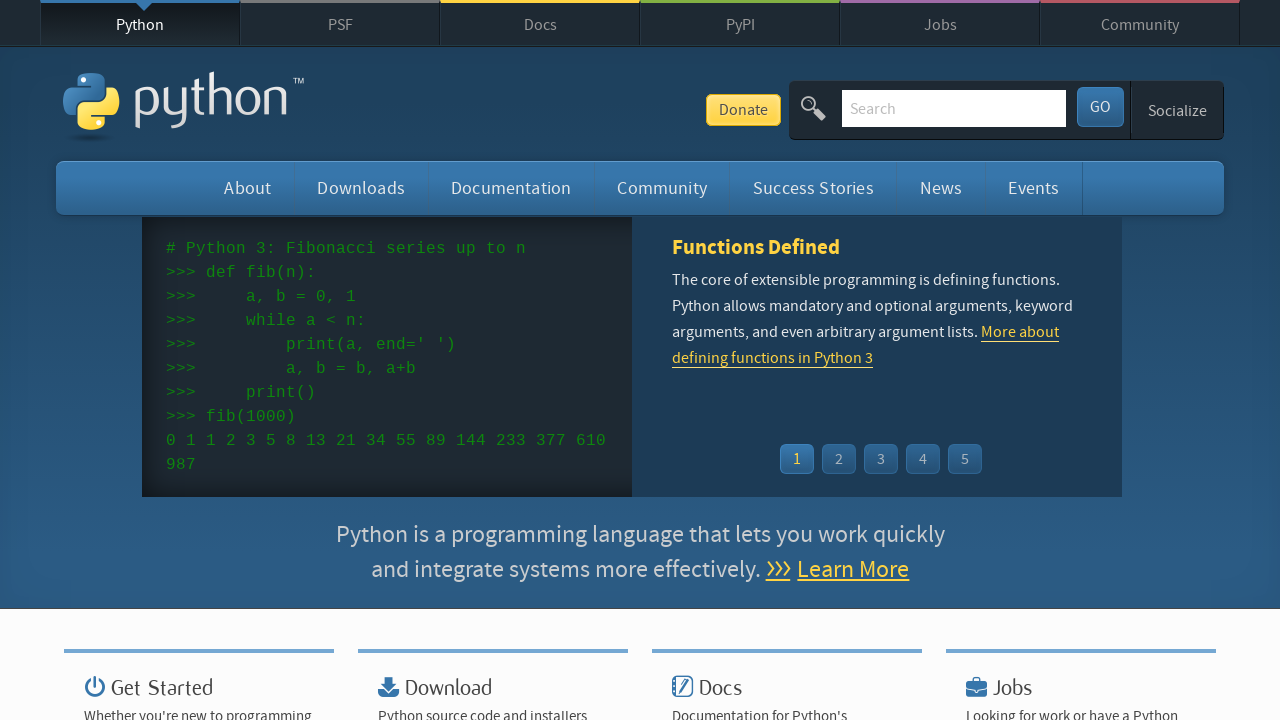

Clicked navigation element in top nav at (540, 24) on xpath=//*[@id="top"]/nav/ul/li[3]/a
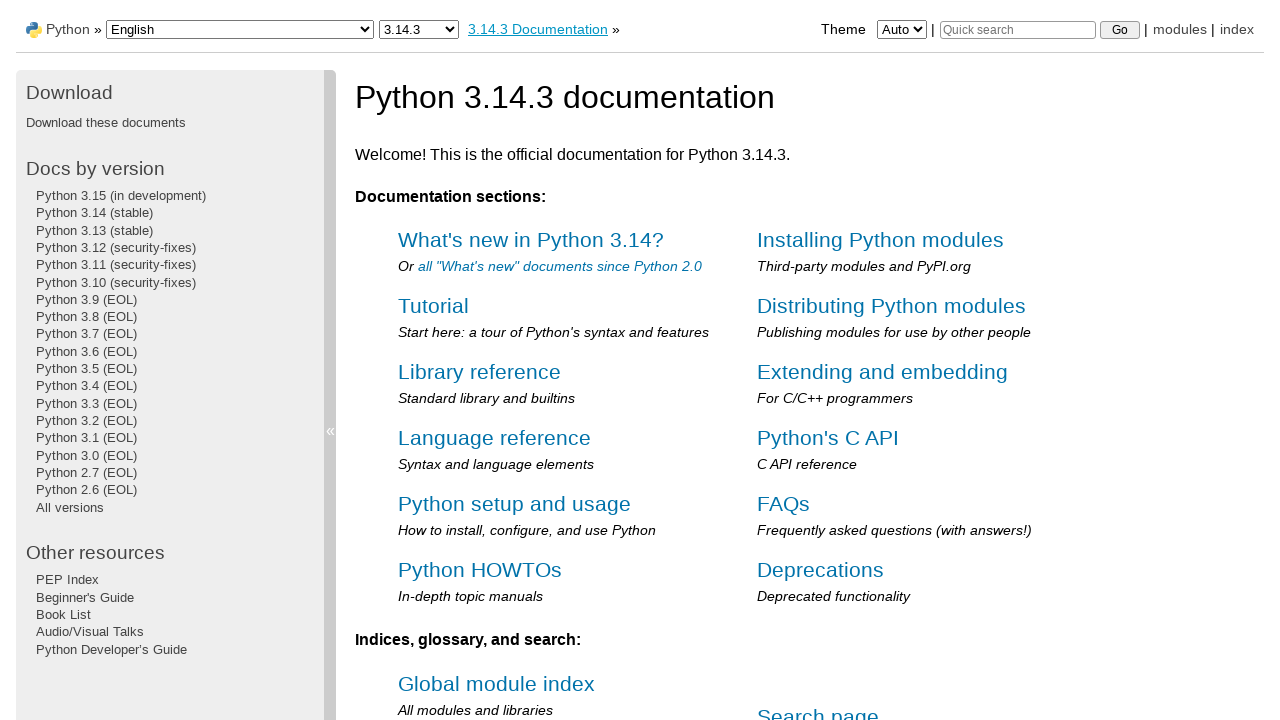

Page loaded after clicking navigation element
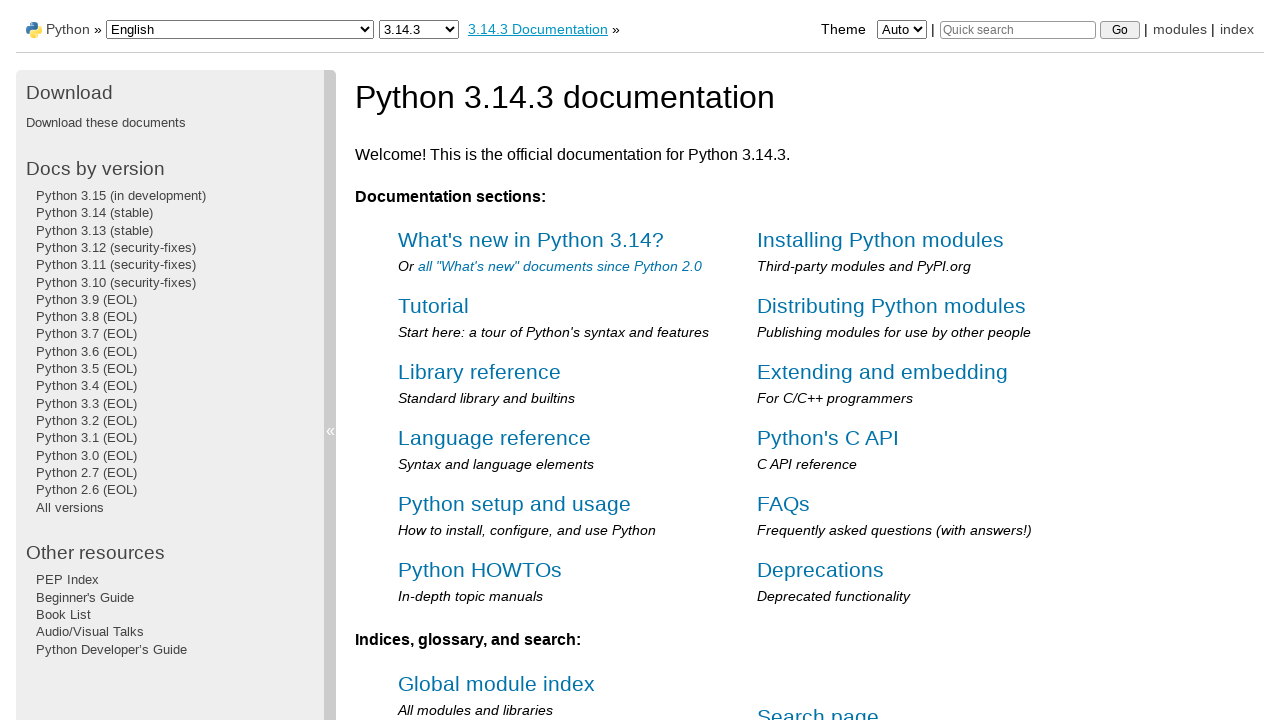

Clicked browser back button to navigate to previous page
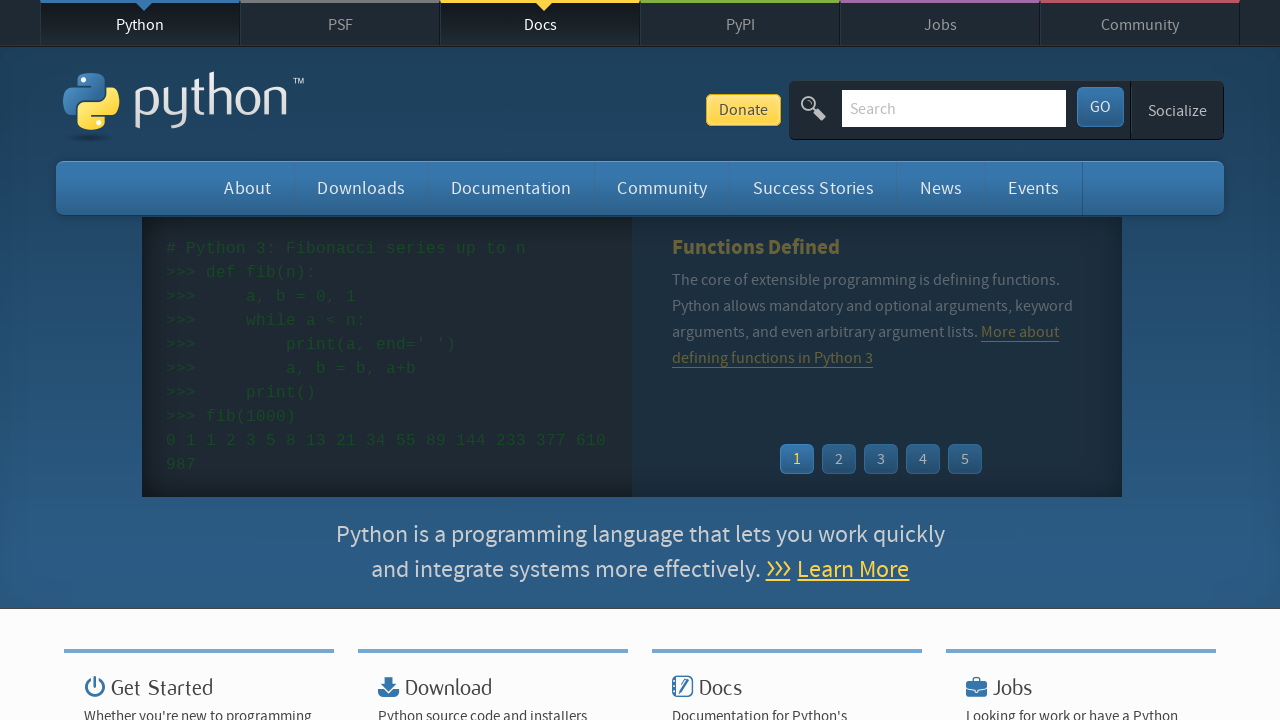

Page loaded after navigating back
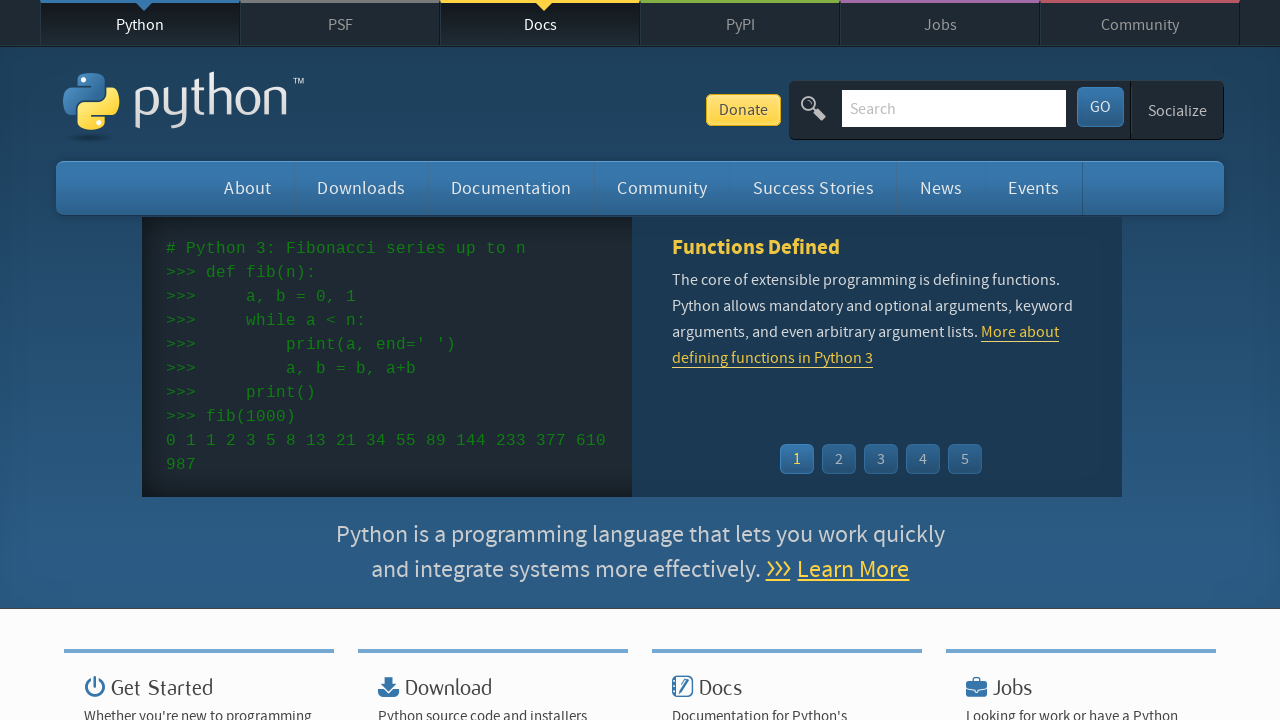

Clicked browser forward button to navigate forward
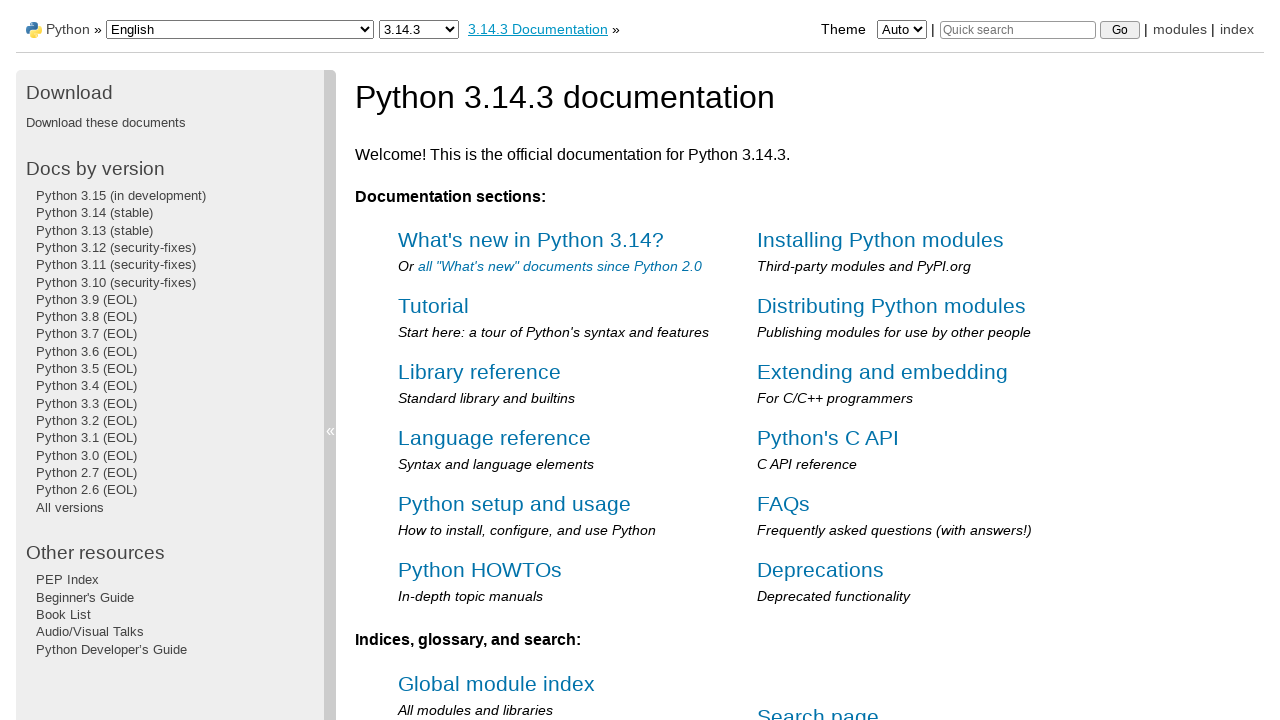

Page loaded after navigating forward
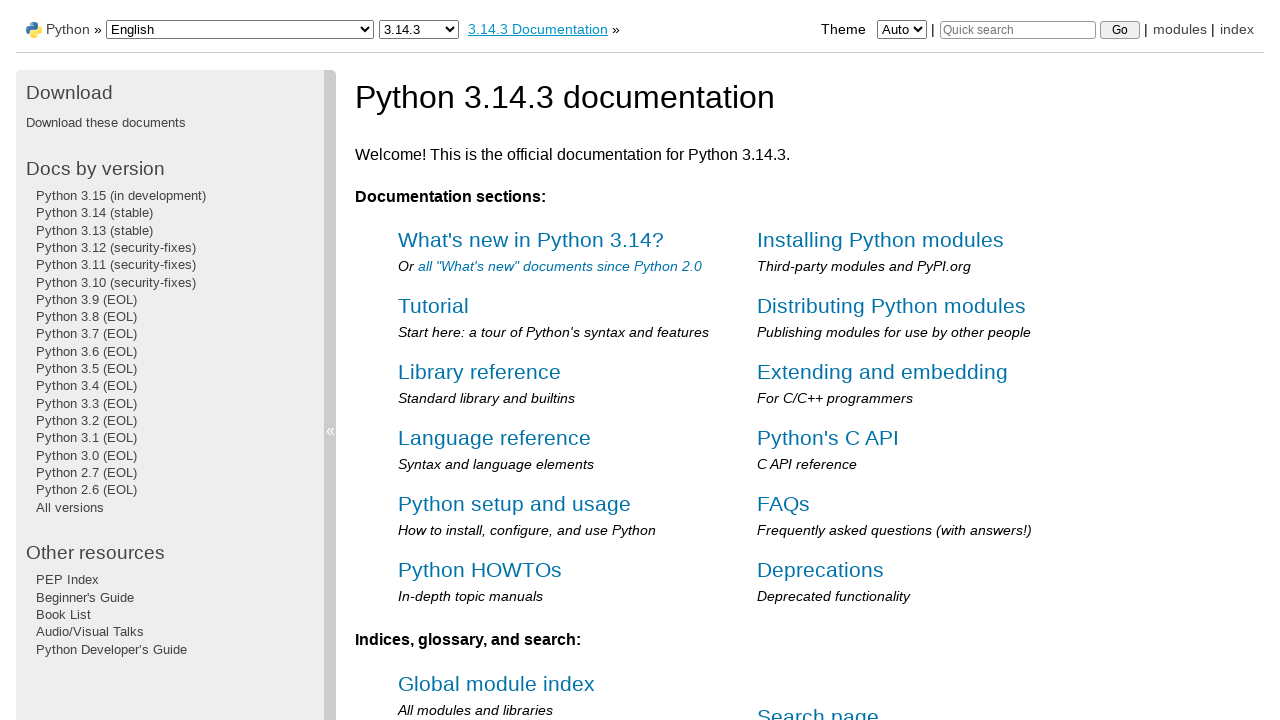

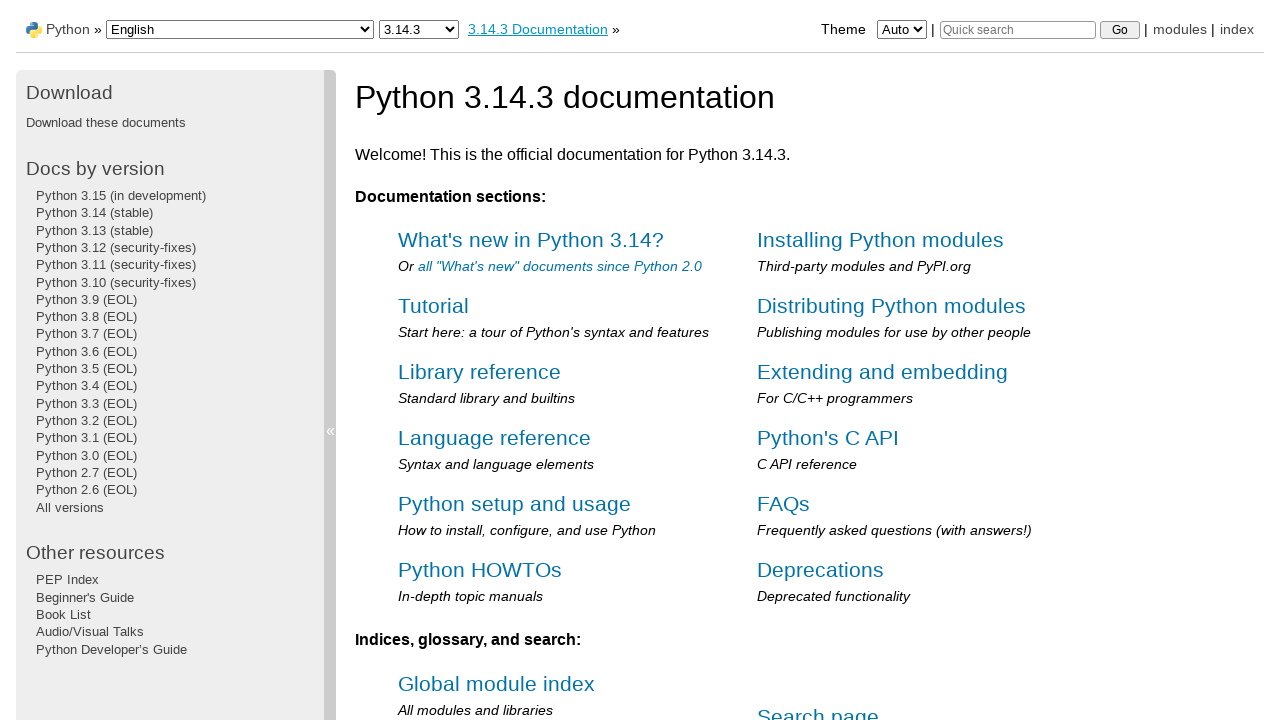